Tests drag and drop functionality by dragging an element to a drop target and verifying the "Dropped!" label appears

Starting URL: https://jquery-drag-drop-demo.webflow.io/

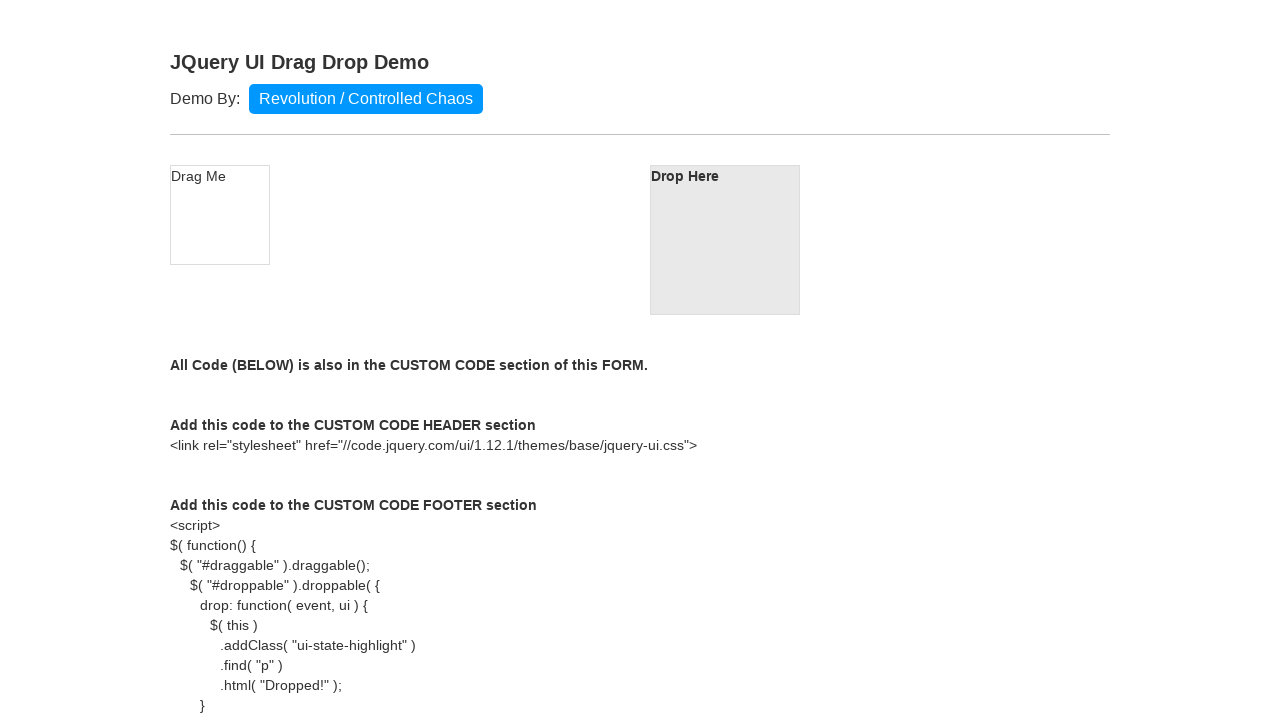

Located draggable element
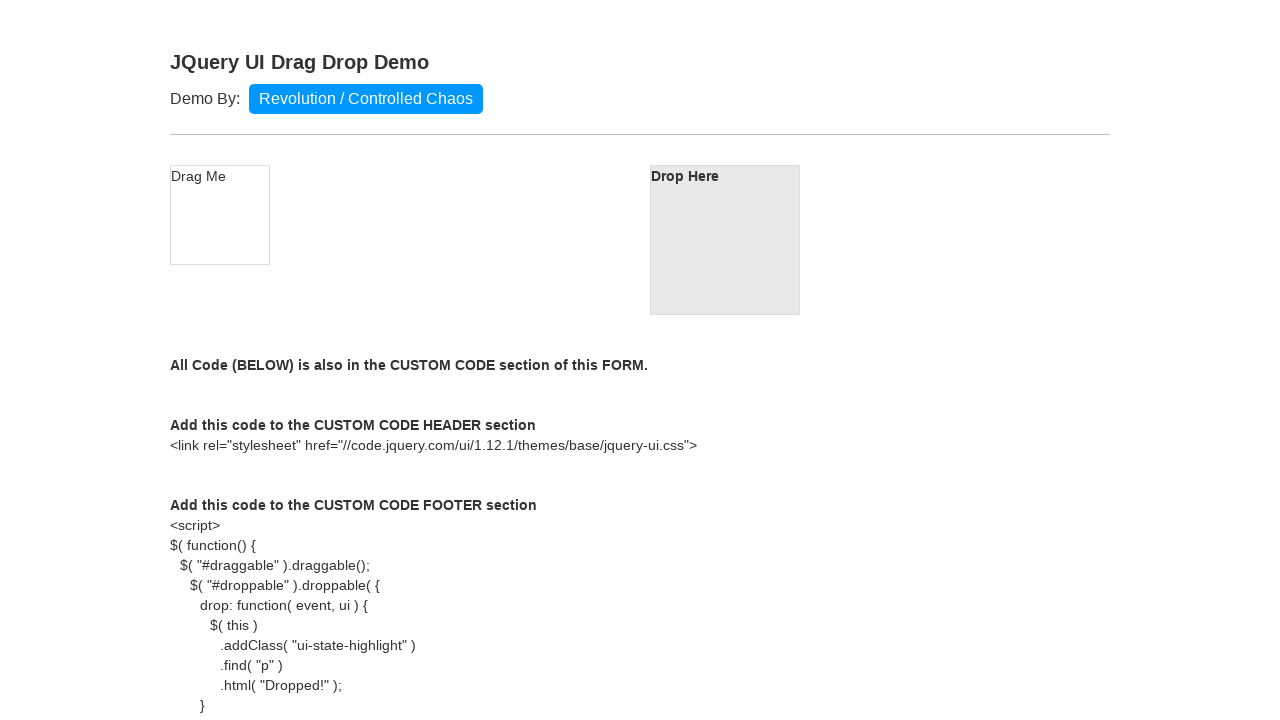

Located droppable element
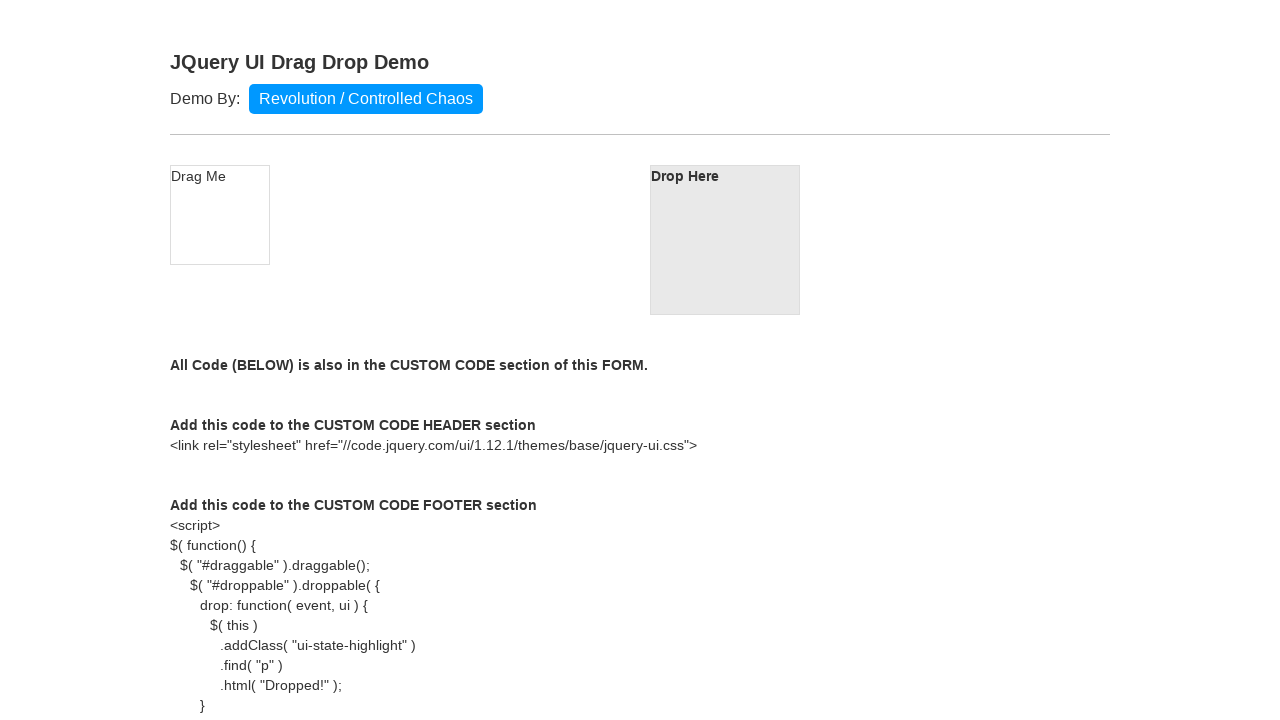

Draggable element is now visible
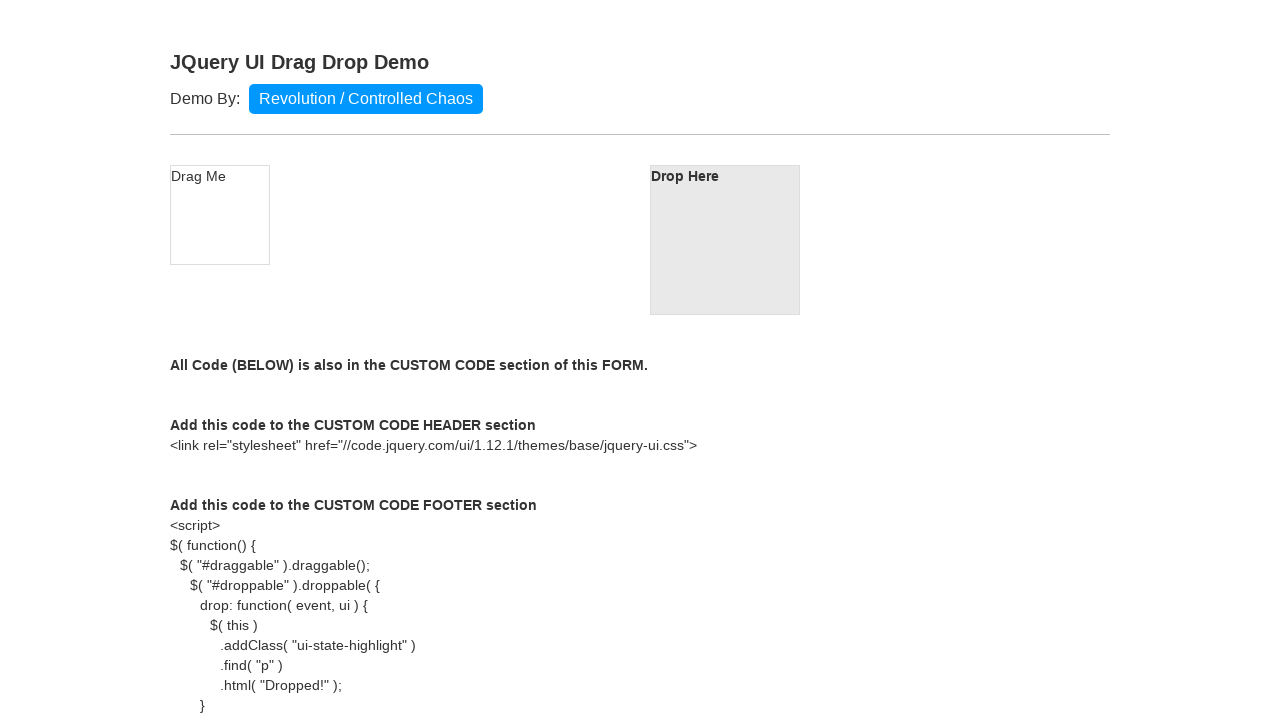

Droppable element is now visible
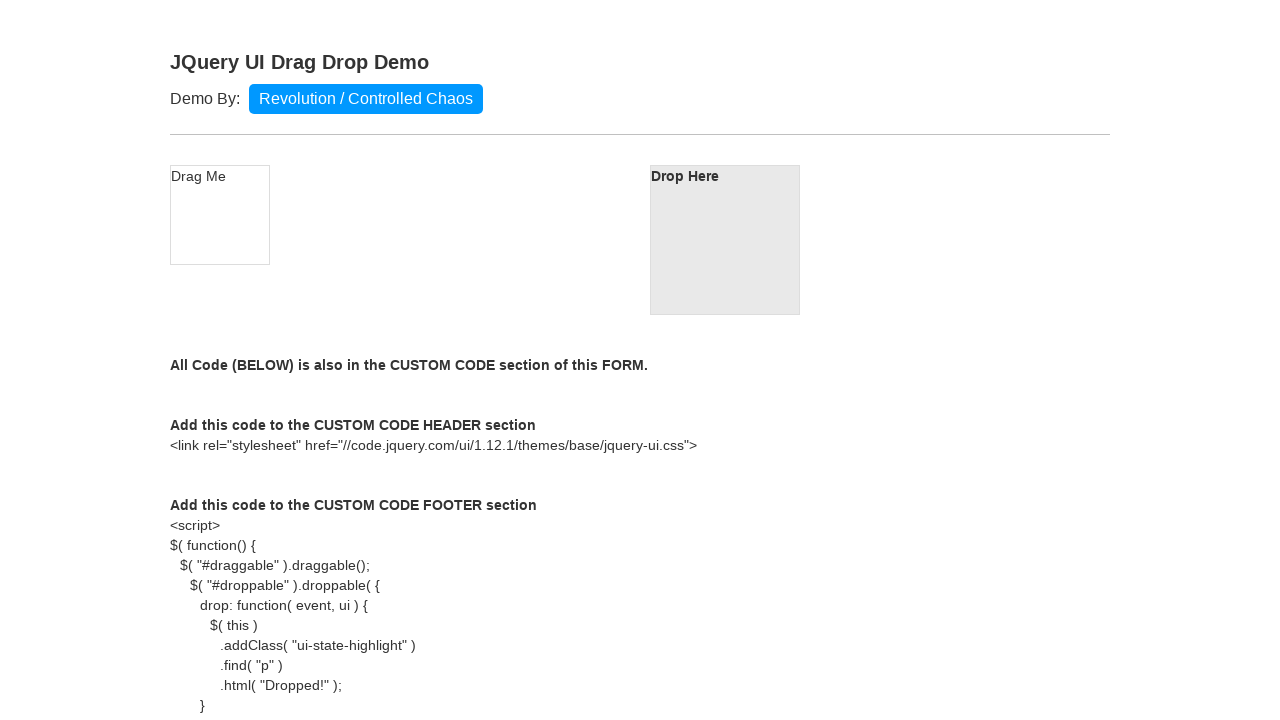

Dragged element to drop target at (725, 240)
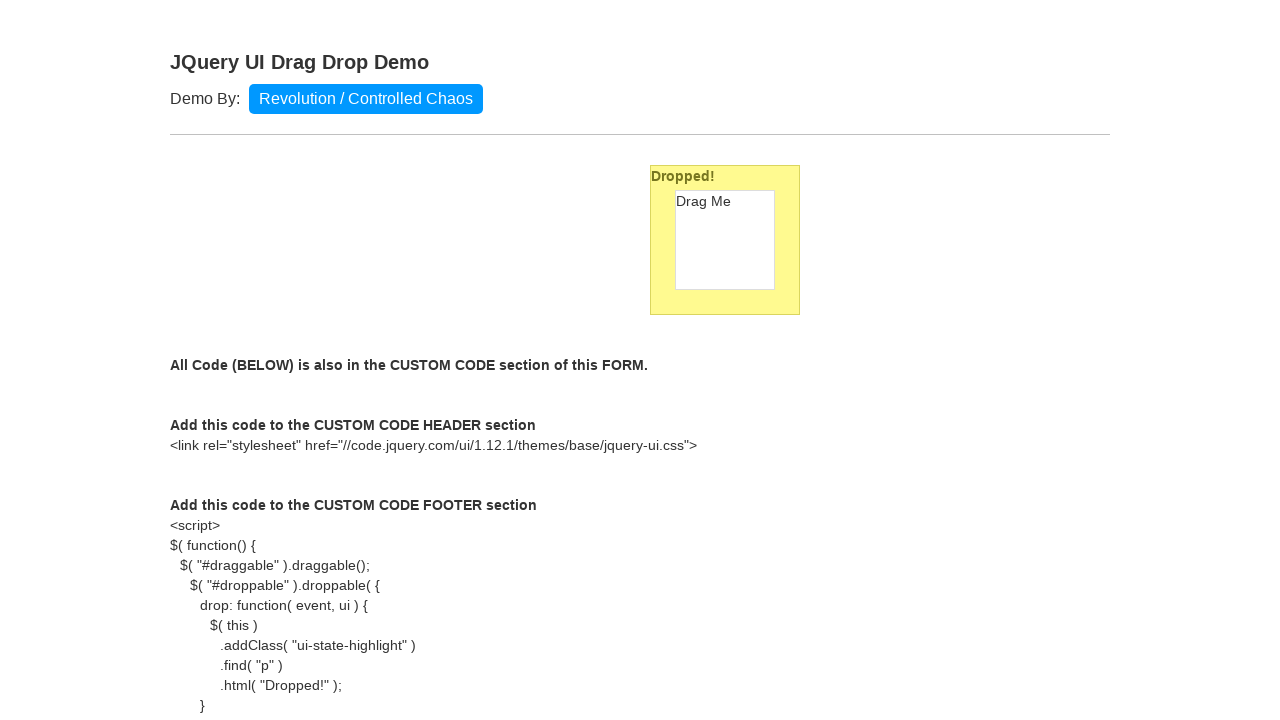

Verified 'Dropped!' label appeared after drop
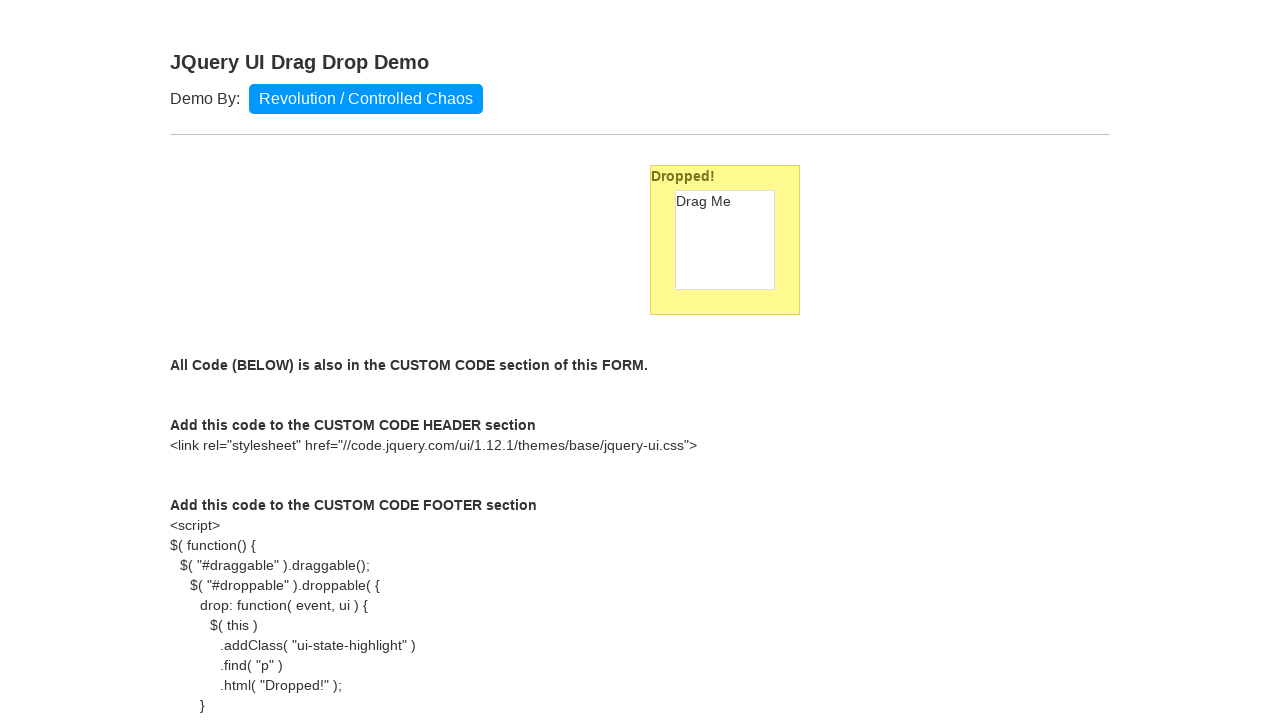

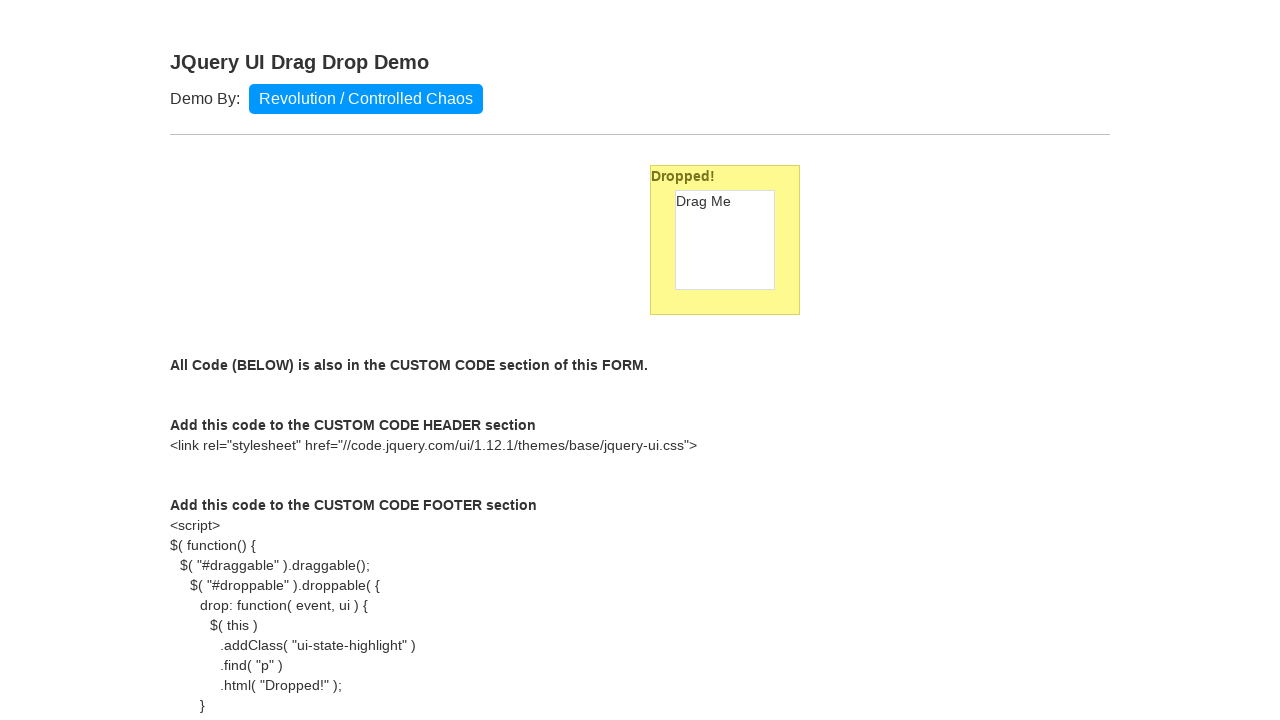